Navigates to Paytm recharge page and clicks on the Sign In button

Starting URL: https://paytm.com/recharge

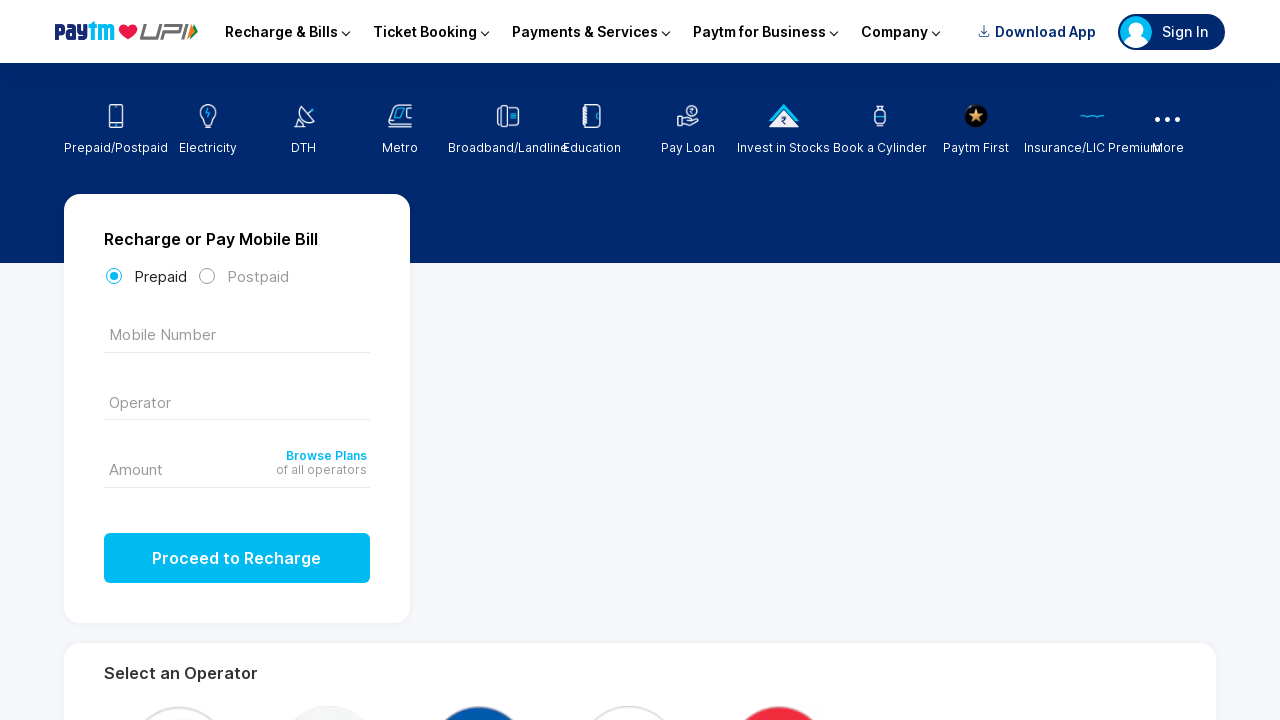

Navigated to Paytm recharge page
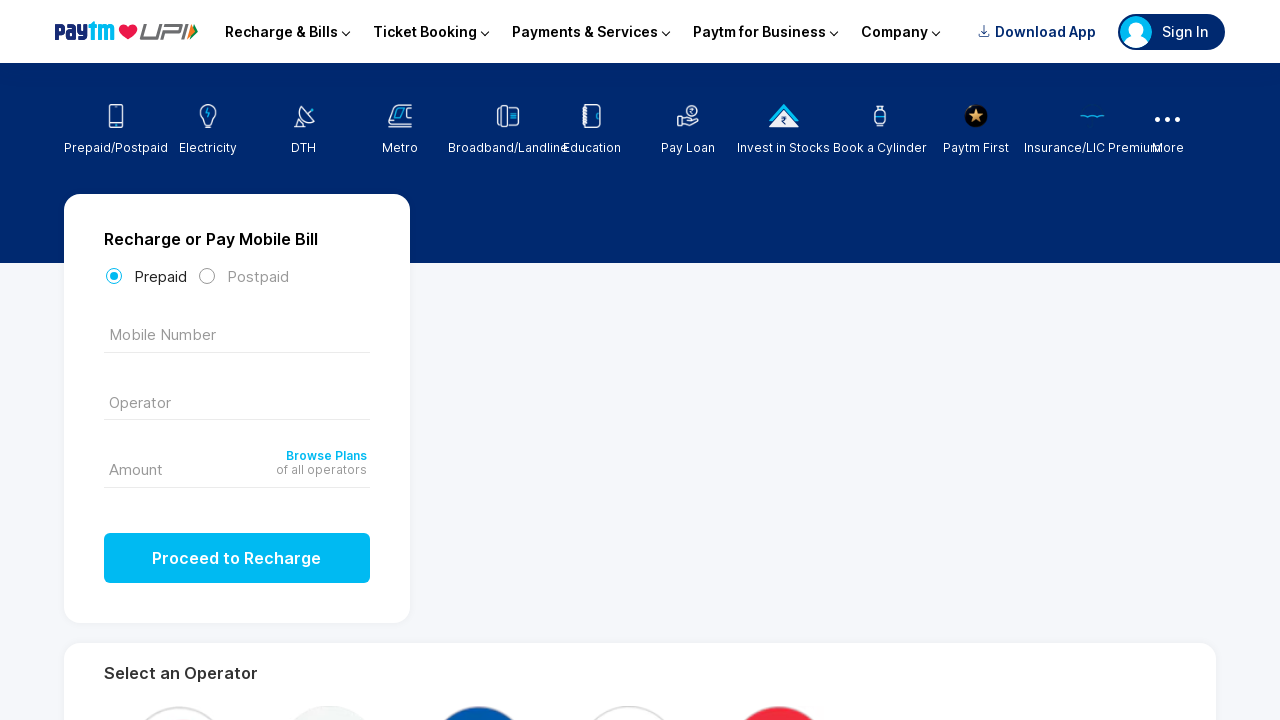

Clicked on the Sign In button at (1185, 32) on xpath=//span[text()='Sign In']
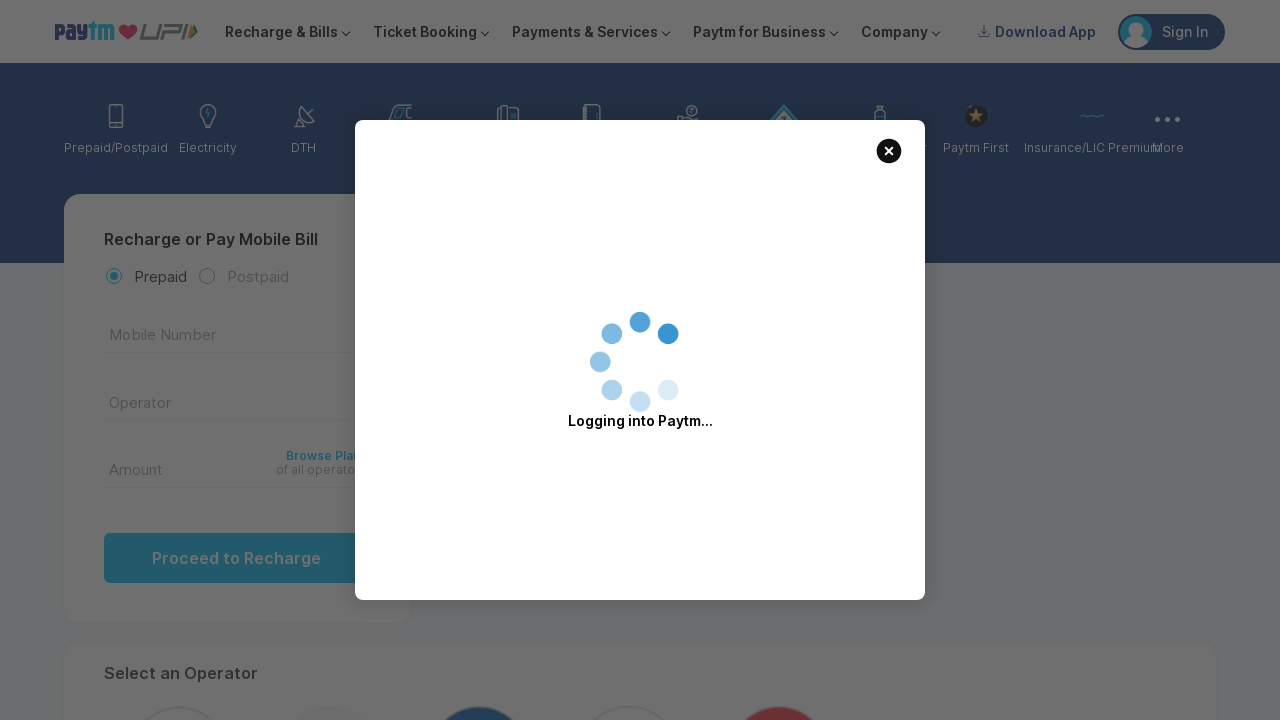

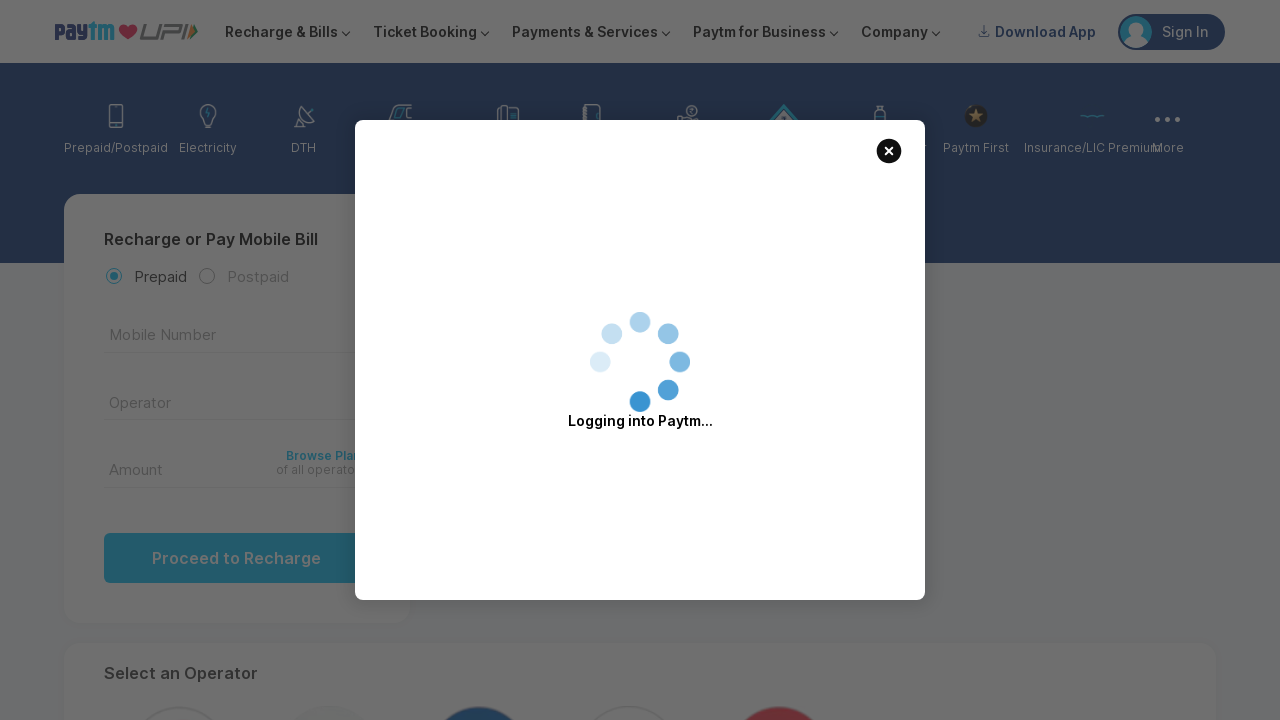